Tests dropdown functionality by selecting a country value from a dropdown menu on a test automation practice page

Starting URL: https://testautomationpractice.blogspot.com/

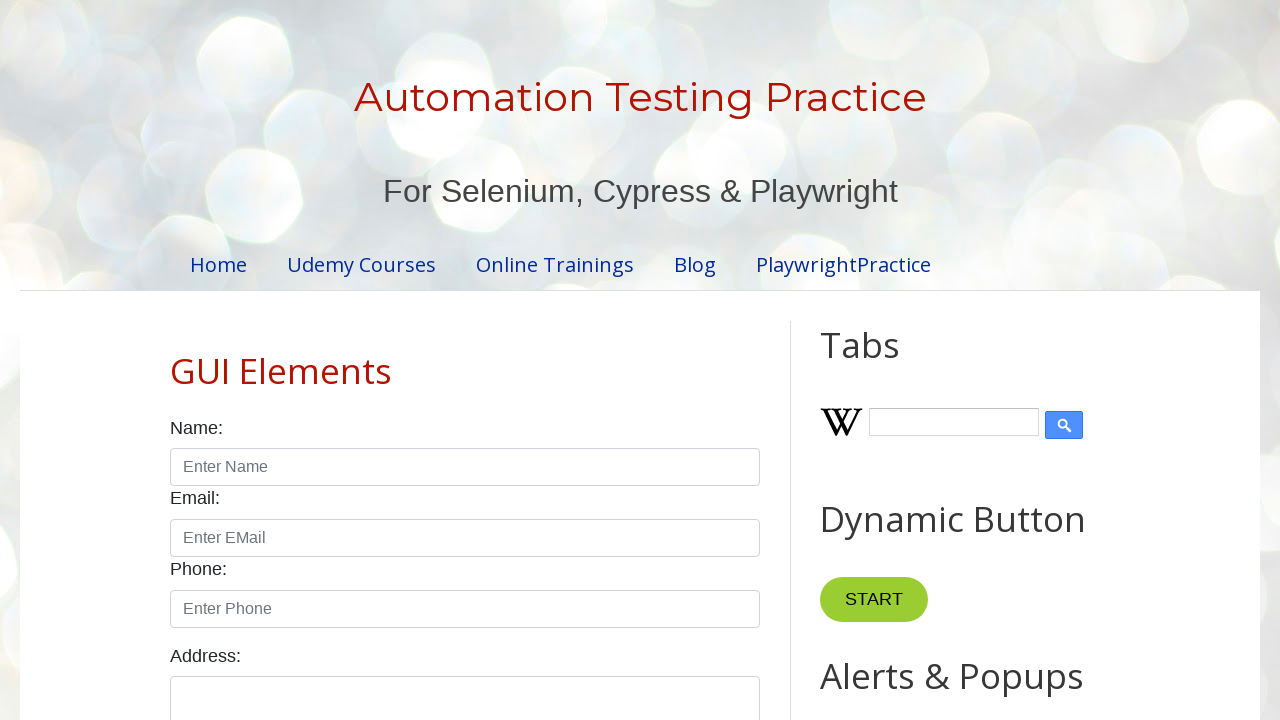

Navigated to test automation practice page
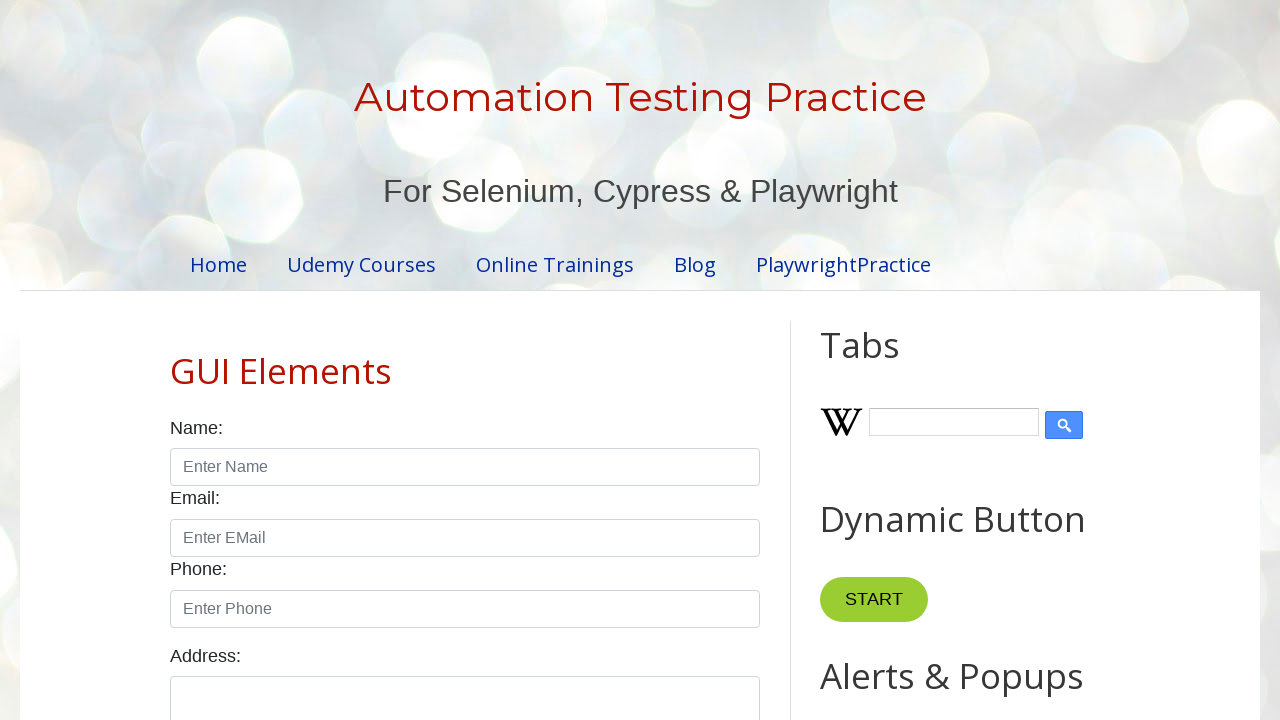

Selected 'France' from the country dropdown on select#country
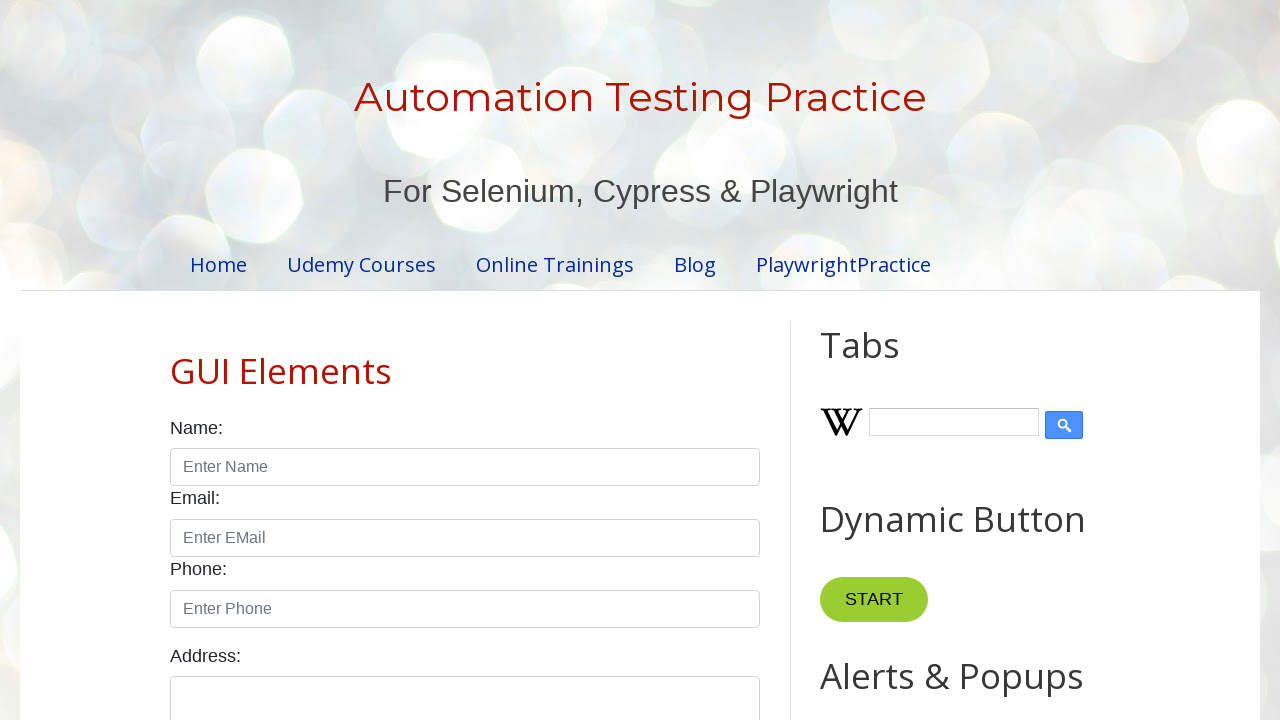

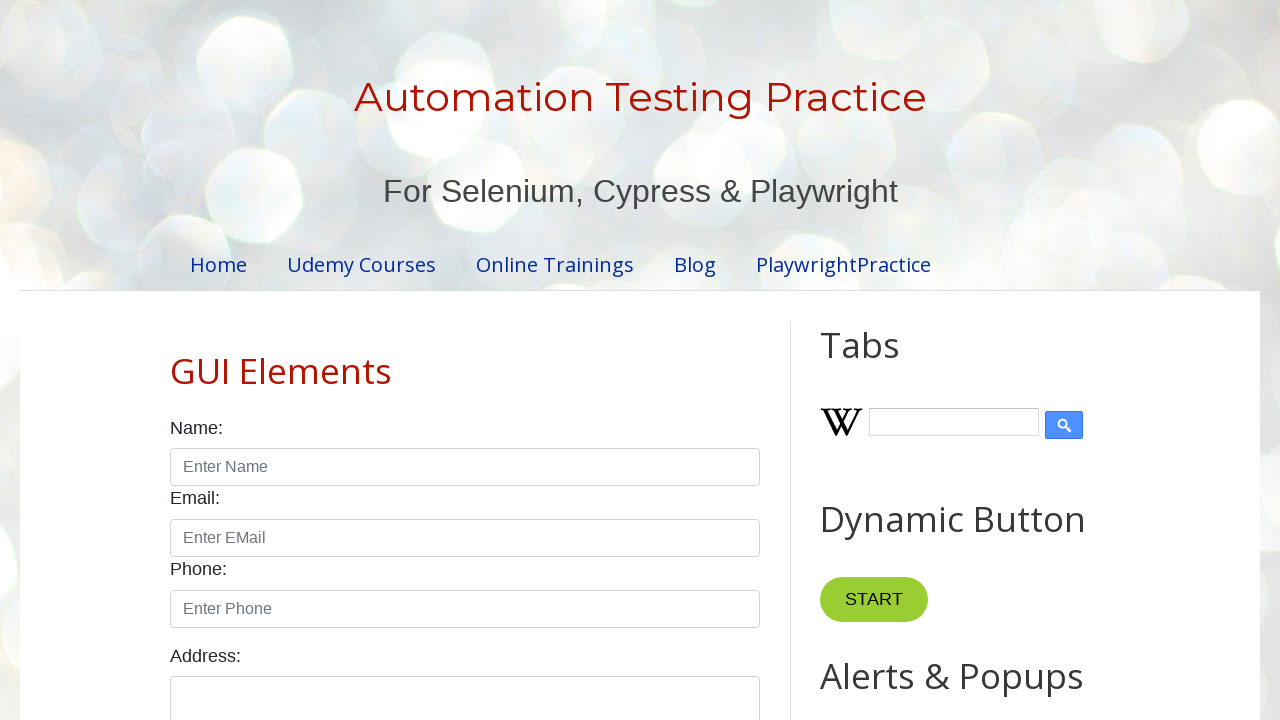